Tests the alert functionality on a practice page by entering a name in the input field, clicking the alert button, and accepting the alert dialog

Starting URL: https://rahulshettyacademy.com/AutomationPractice/

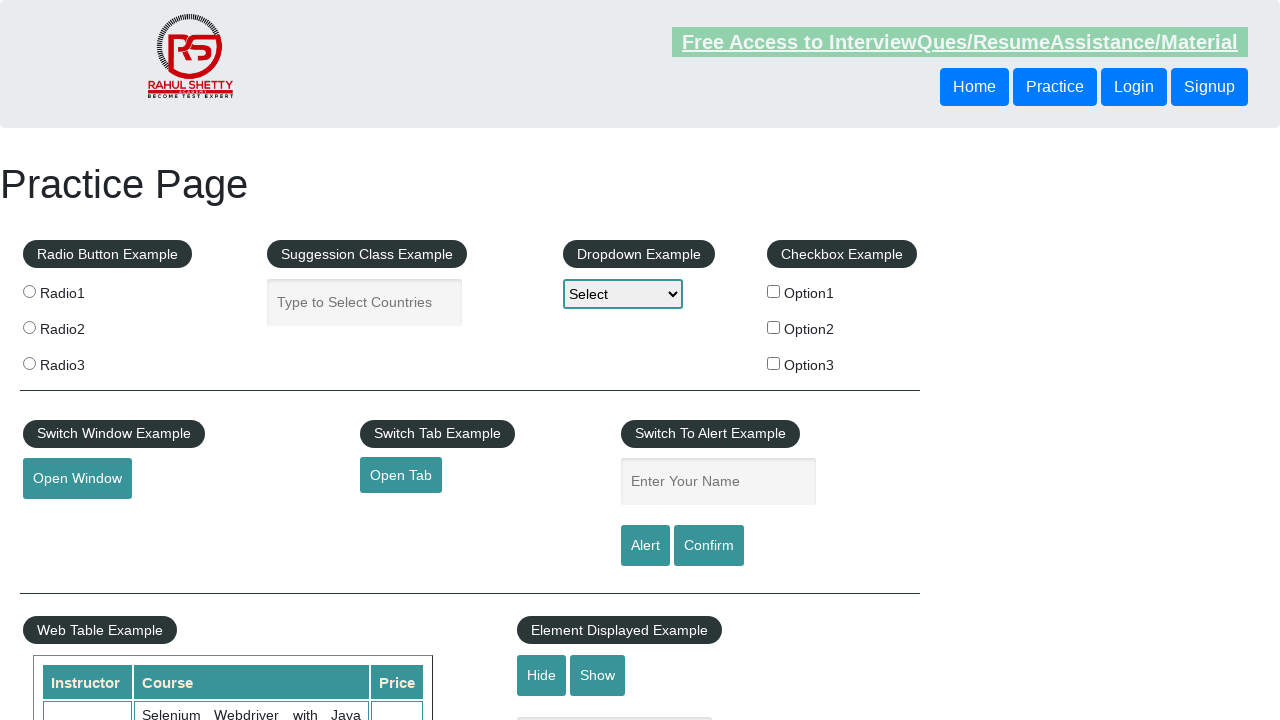

Filled input field with name 'gaurav' on input[placeholder='Enter Your Name']
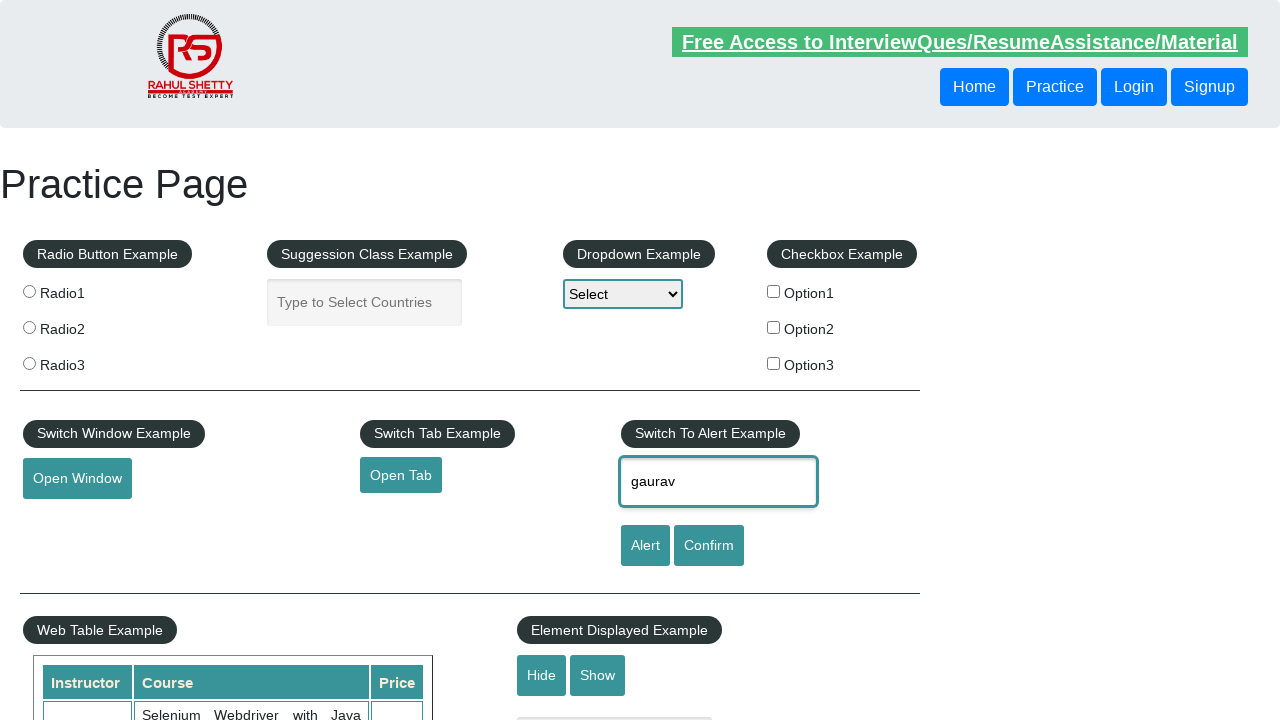

Clicked alert button to trigger alert dialog at (645, 546) on input#alertbtn
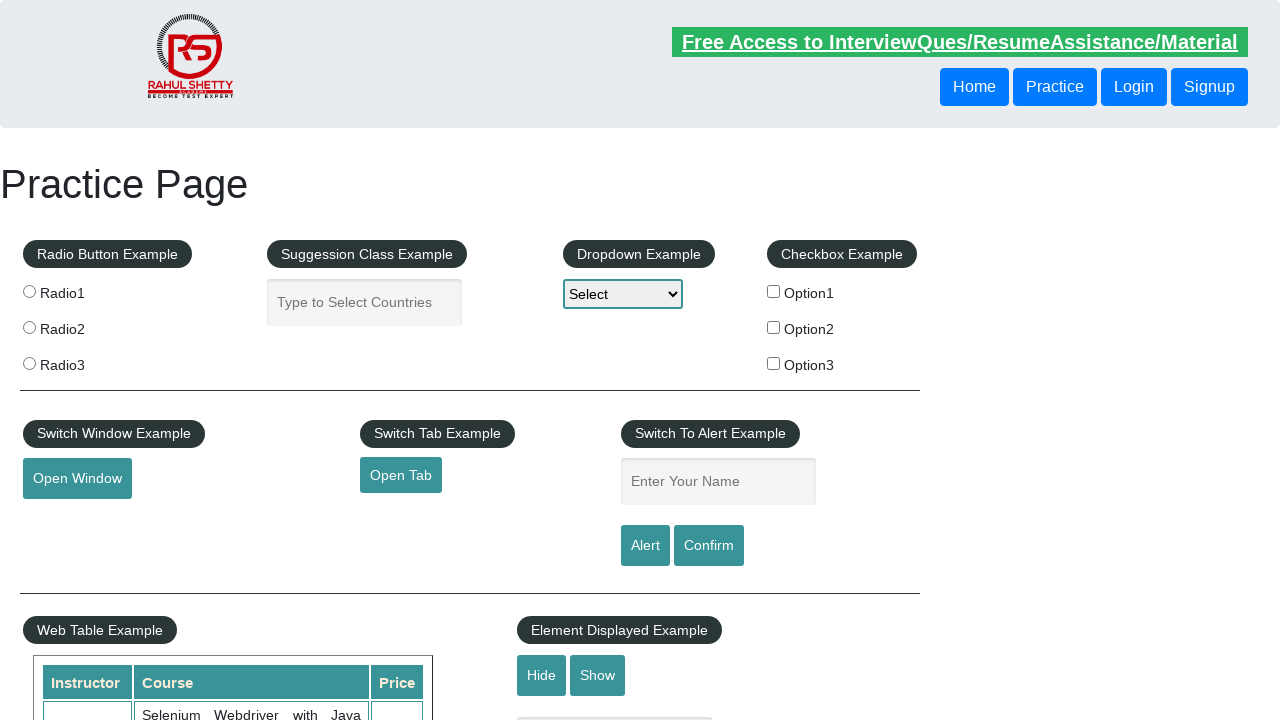

Set up dialog handler to accept alerts
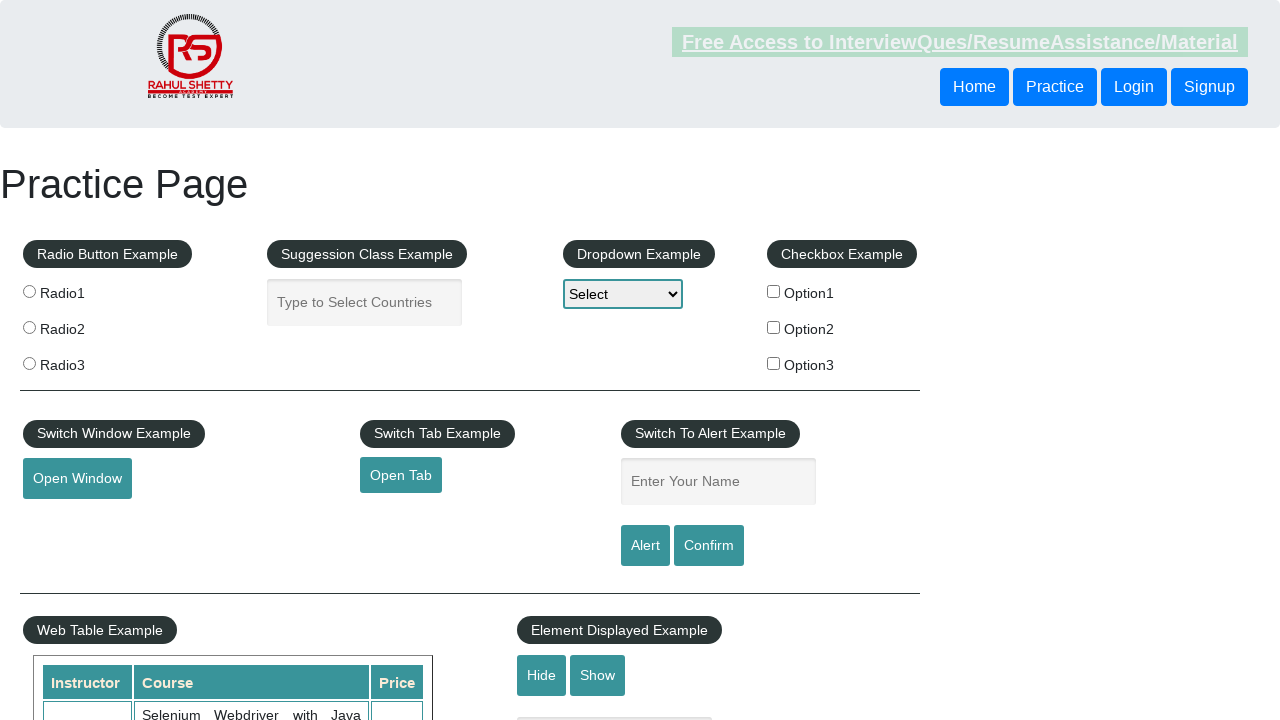

Waited 1 second for alert to process
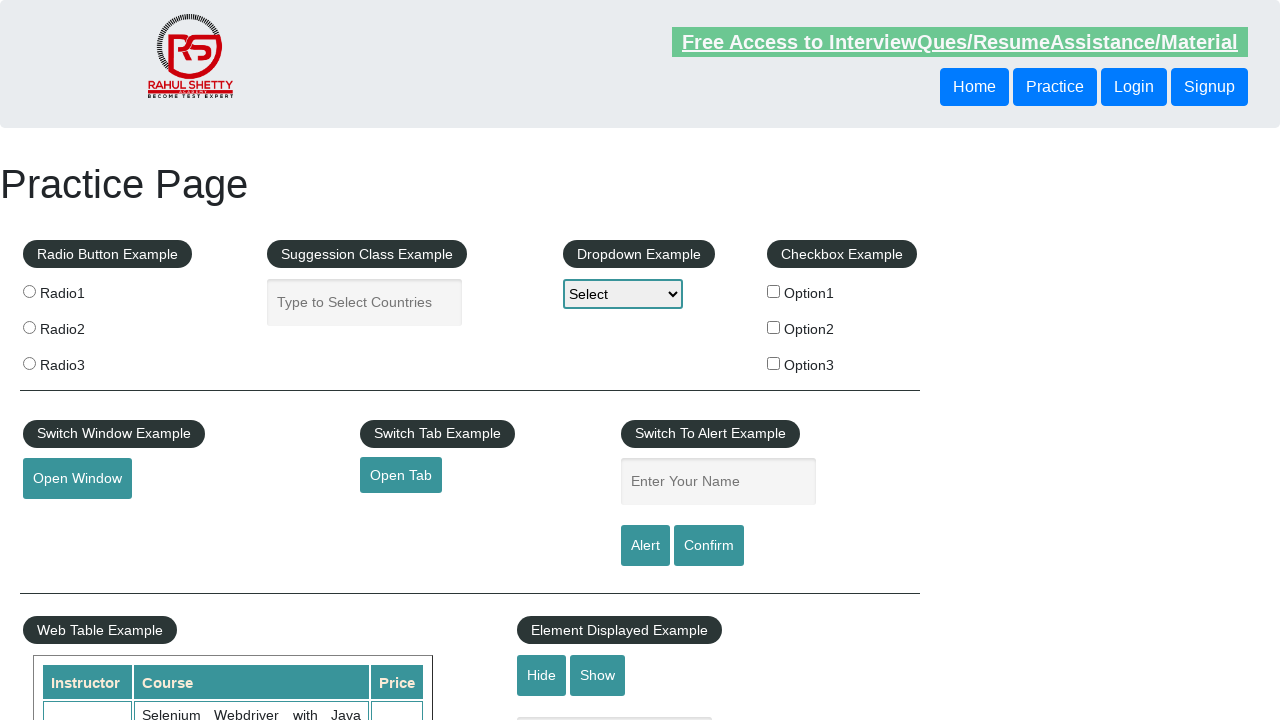

Located alert button element
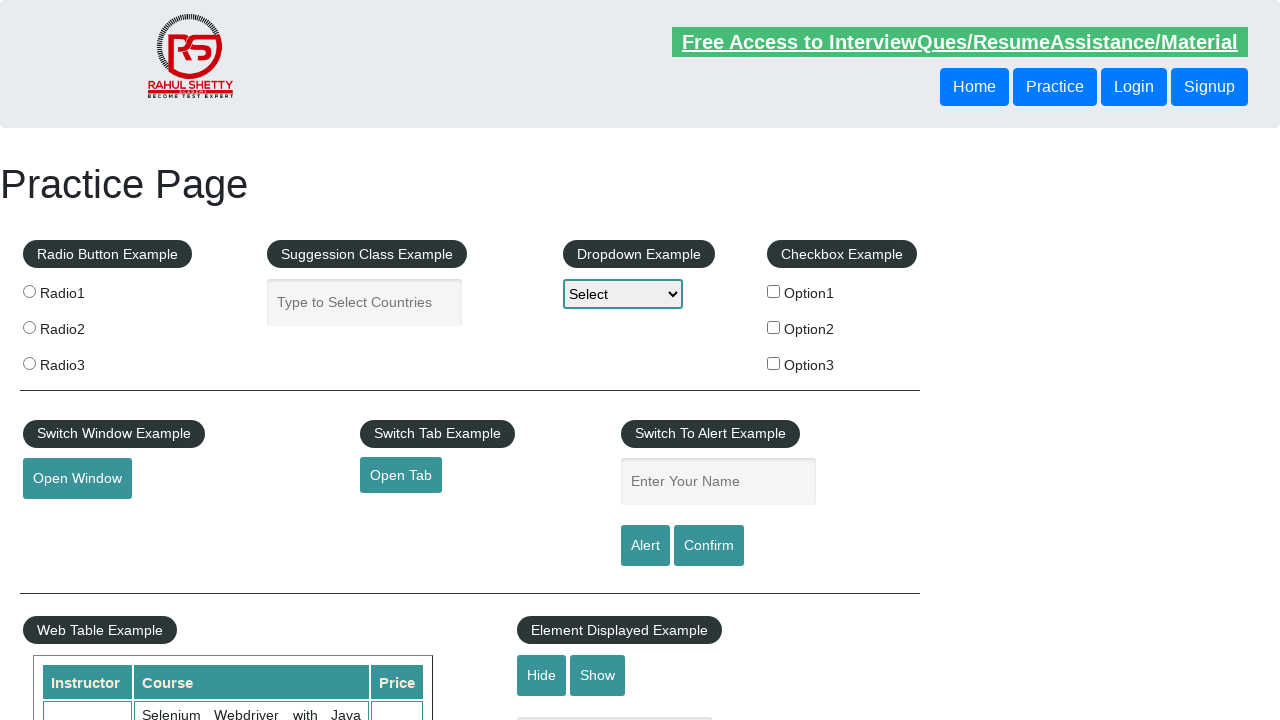

Clicked alert button again at (645, 546) on input#alertbtn
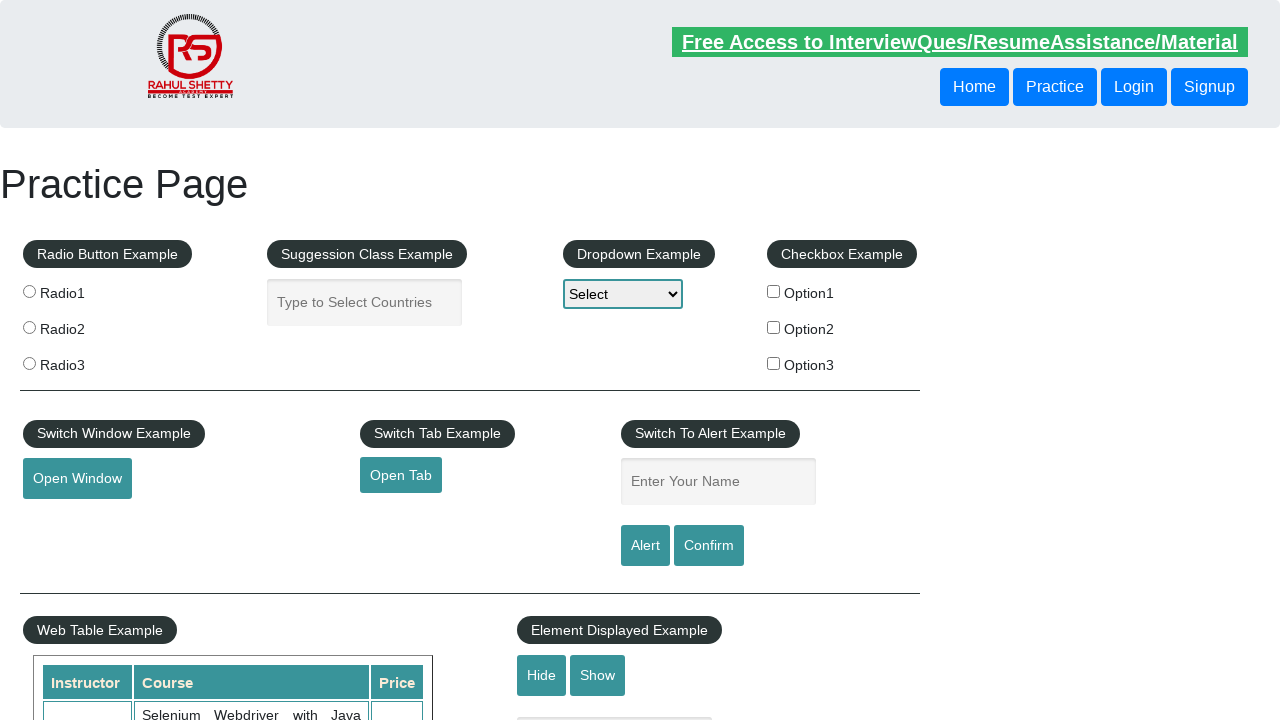

Set up enhanced dialog handler with assertion for 'Hello gaurav' message
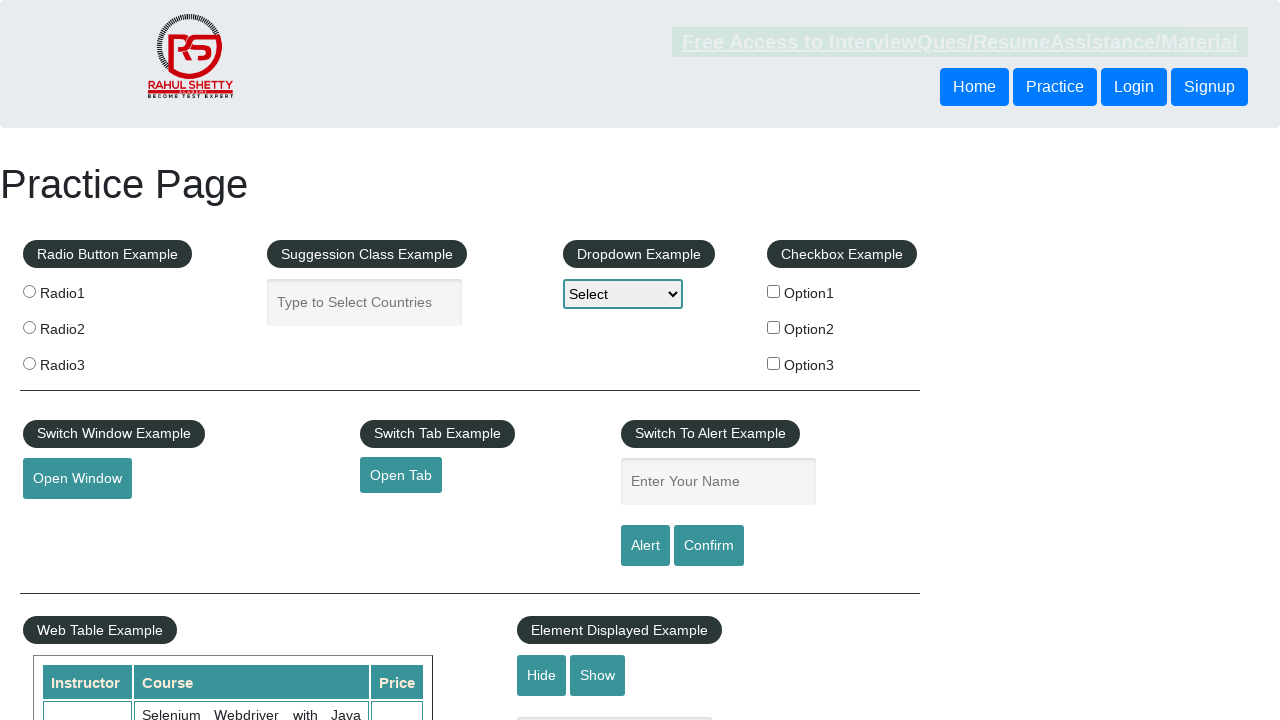

Re-filled input field with name 'gaurav' for verification on input[placeholder='Enter Your Name']
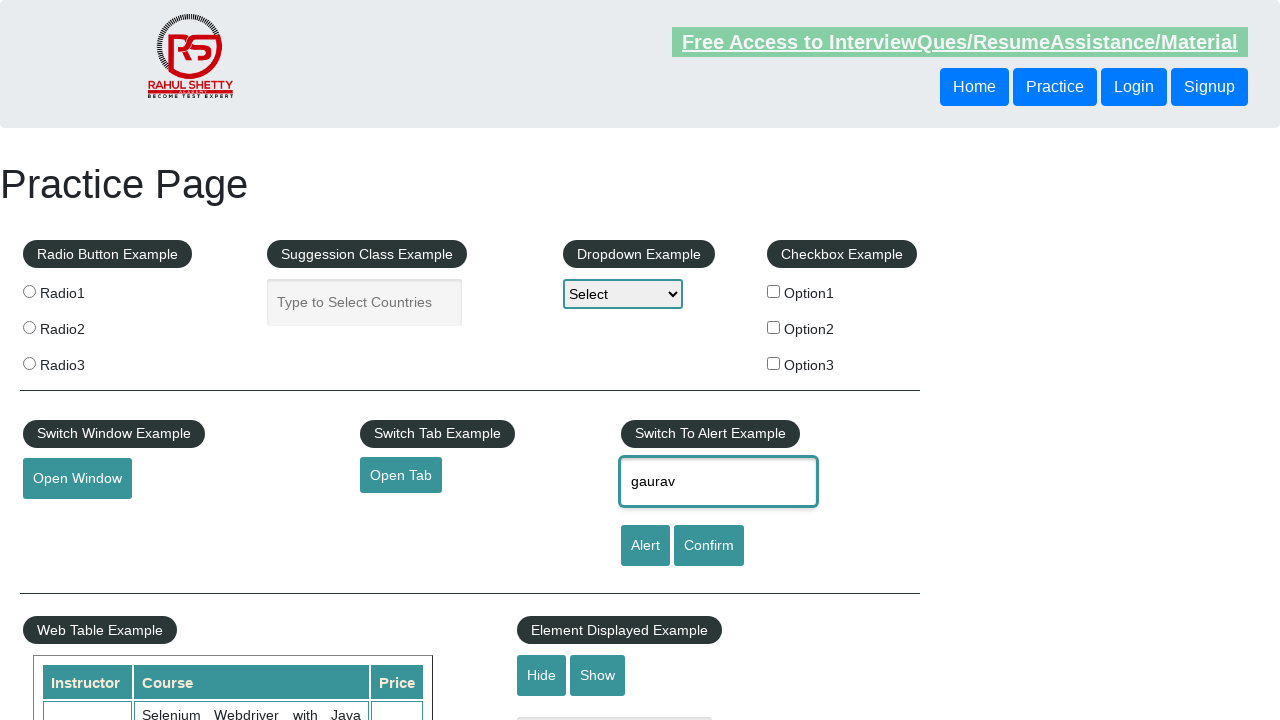

Clicked alert button again to verify alert functionality at (645, 546) on input#alertbtn
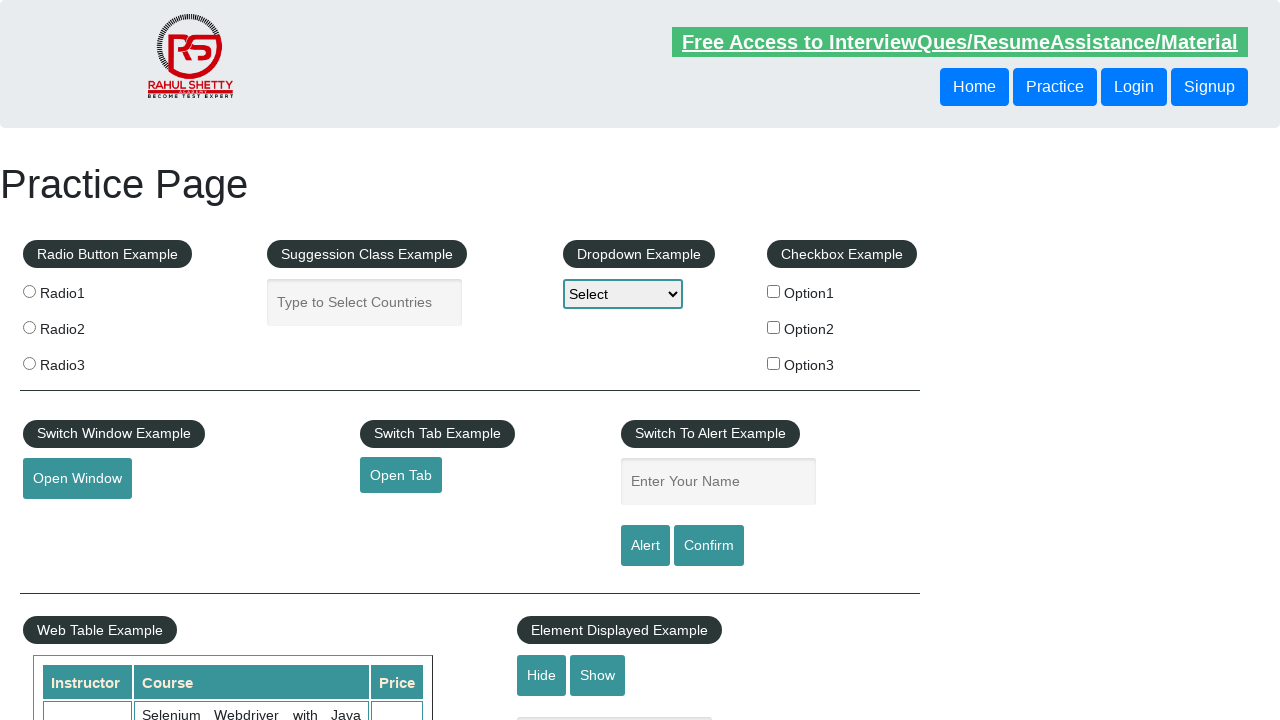

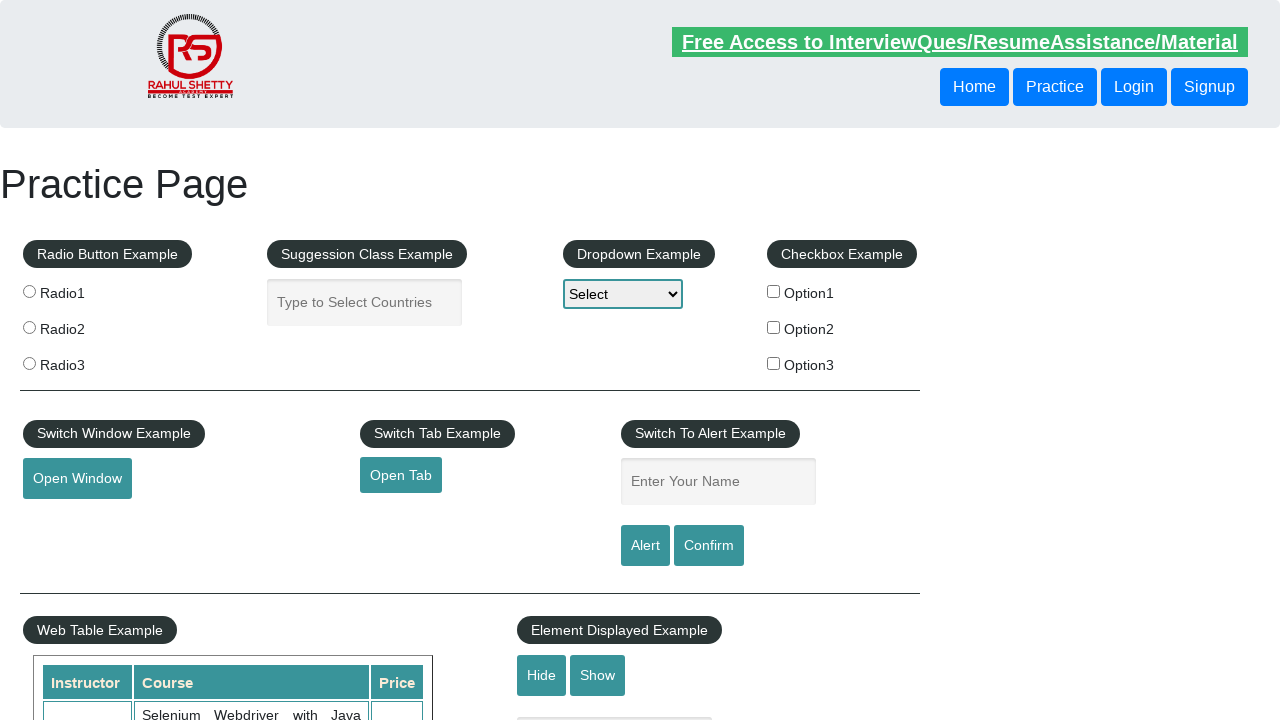